Navigates to the Heroku test app, clicks on the "Sortable Data Tables" link, and verifies the data table is displayed with rows and cells

Starting URL: https://the-internet.herokuapp.com/

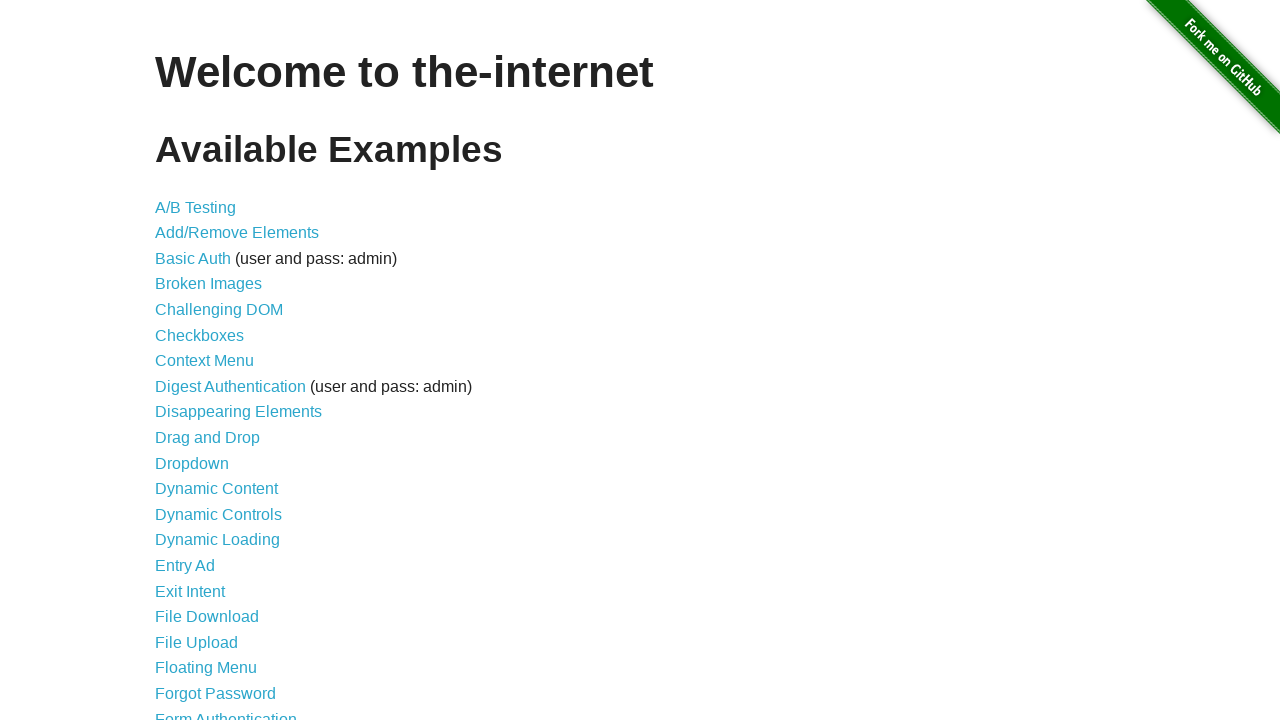

Clicked on 'Sortable Data Tables' link at (230, 574) on text=Sortable Data Tables
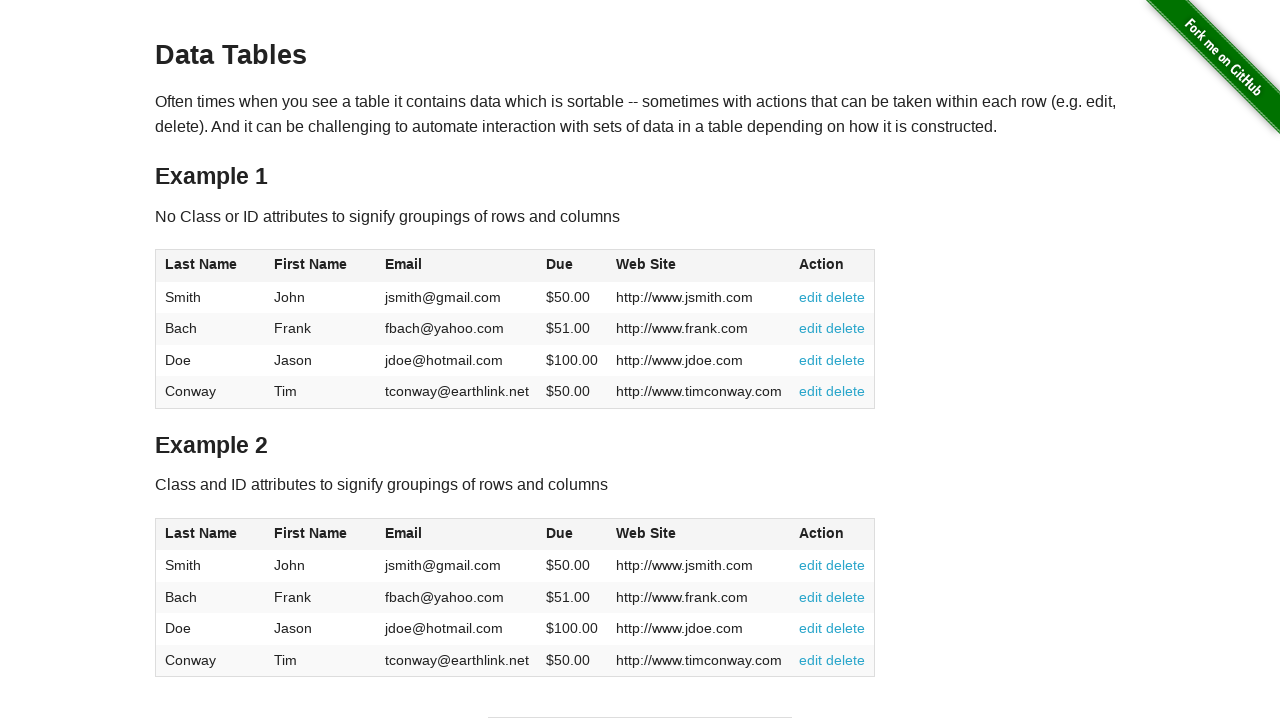

Table #table1 became visible
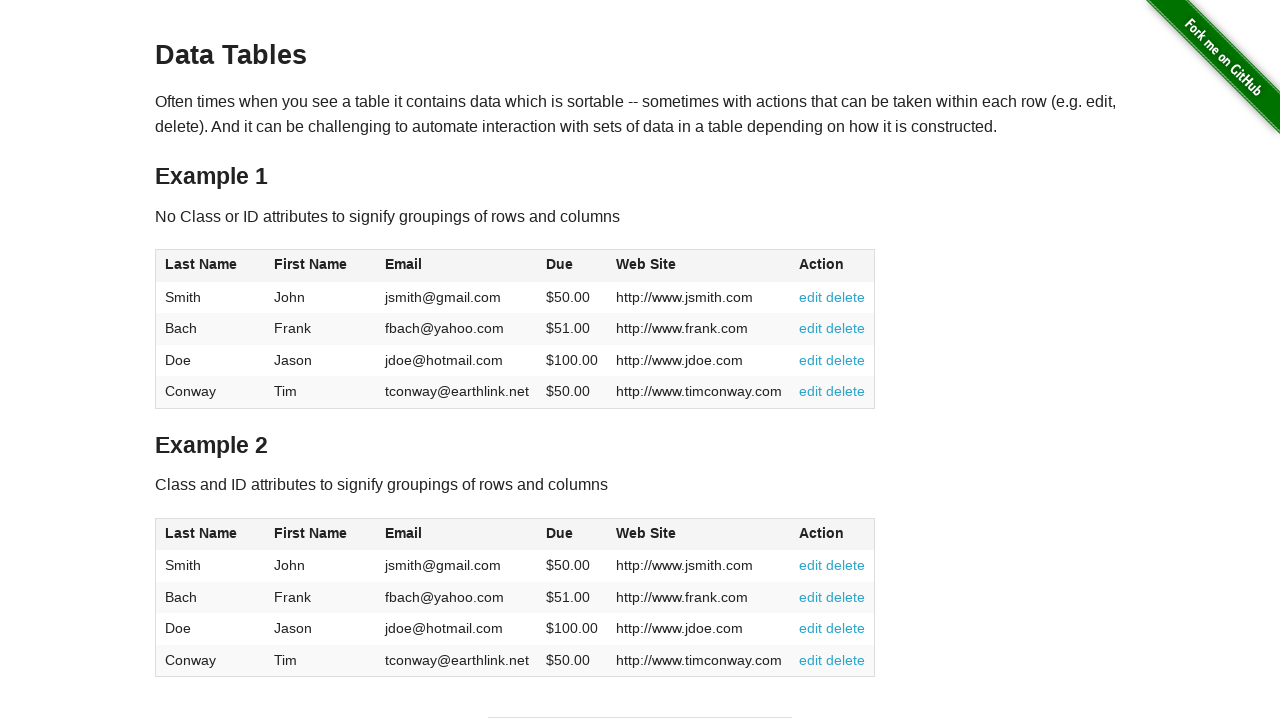

Table rows in #table1 tbody are present
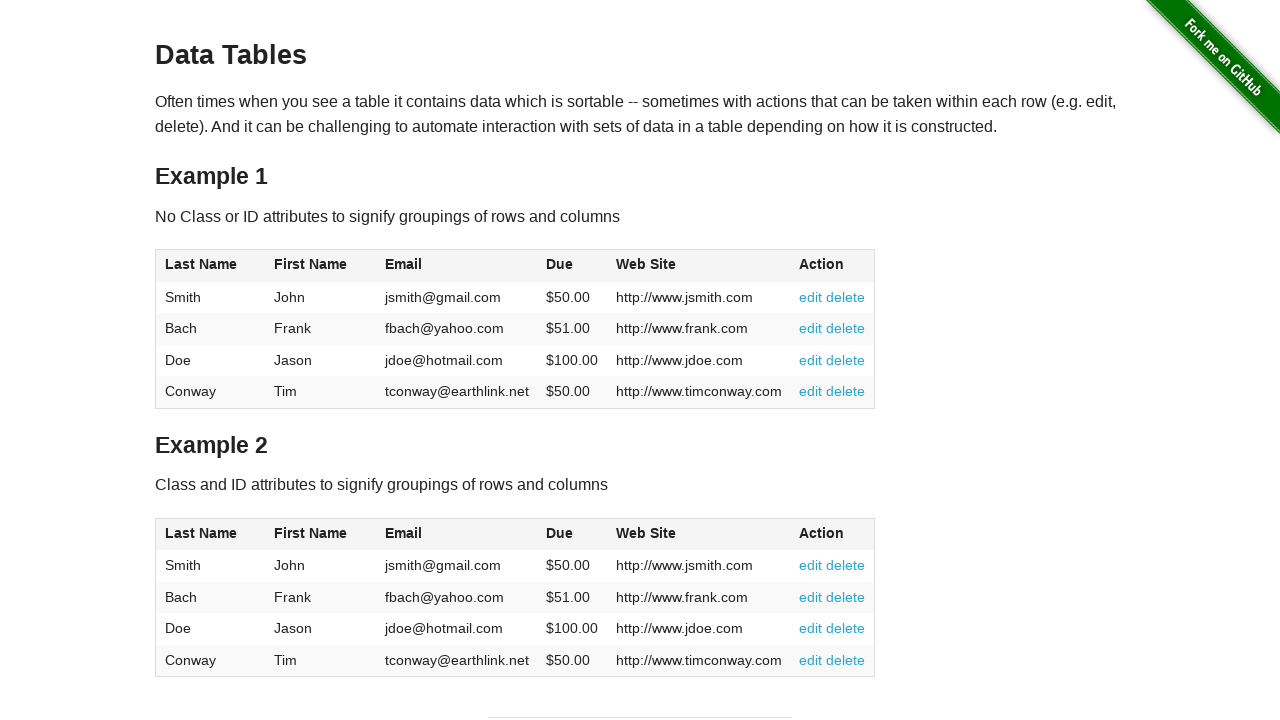

Table cells in #table1 tbody rows are present
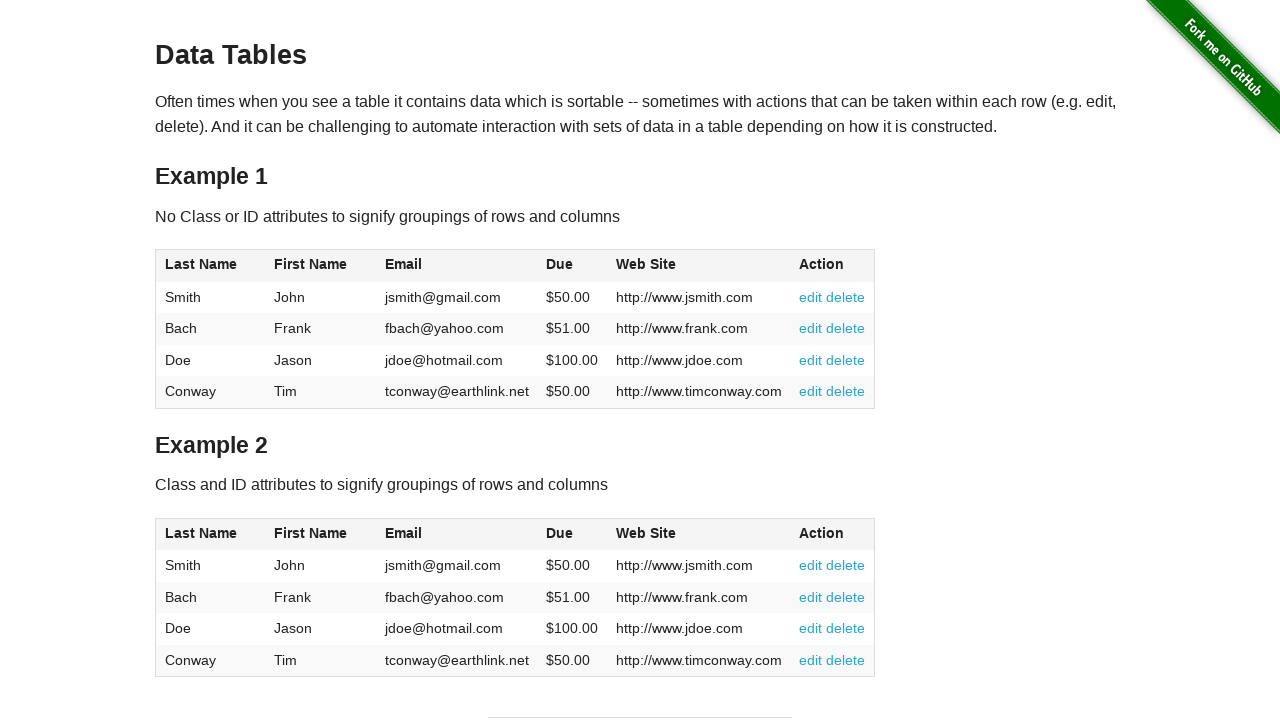

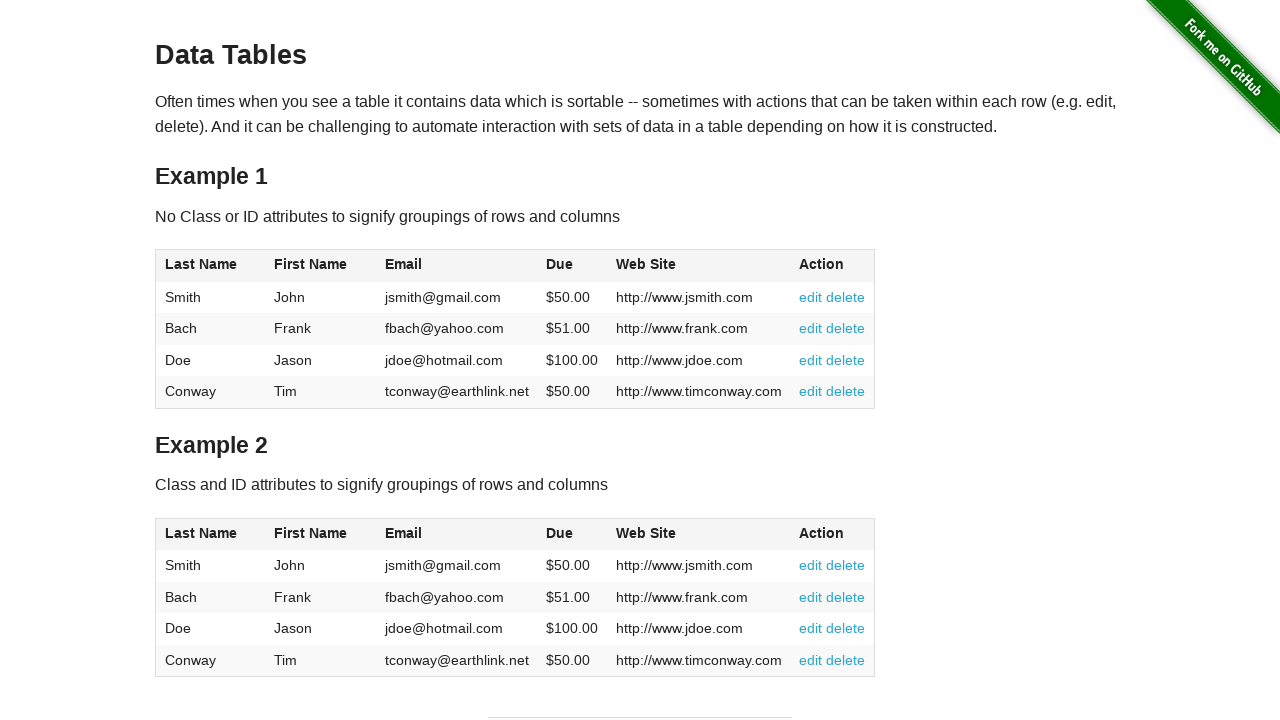